Tests the complete flow of adding a product to the shopping cart and then removing it, verifying the cart becomes empty after removal.

Starting URL: https://www.demoblaze.com/index.html

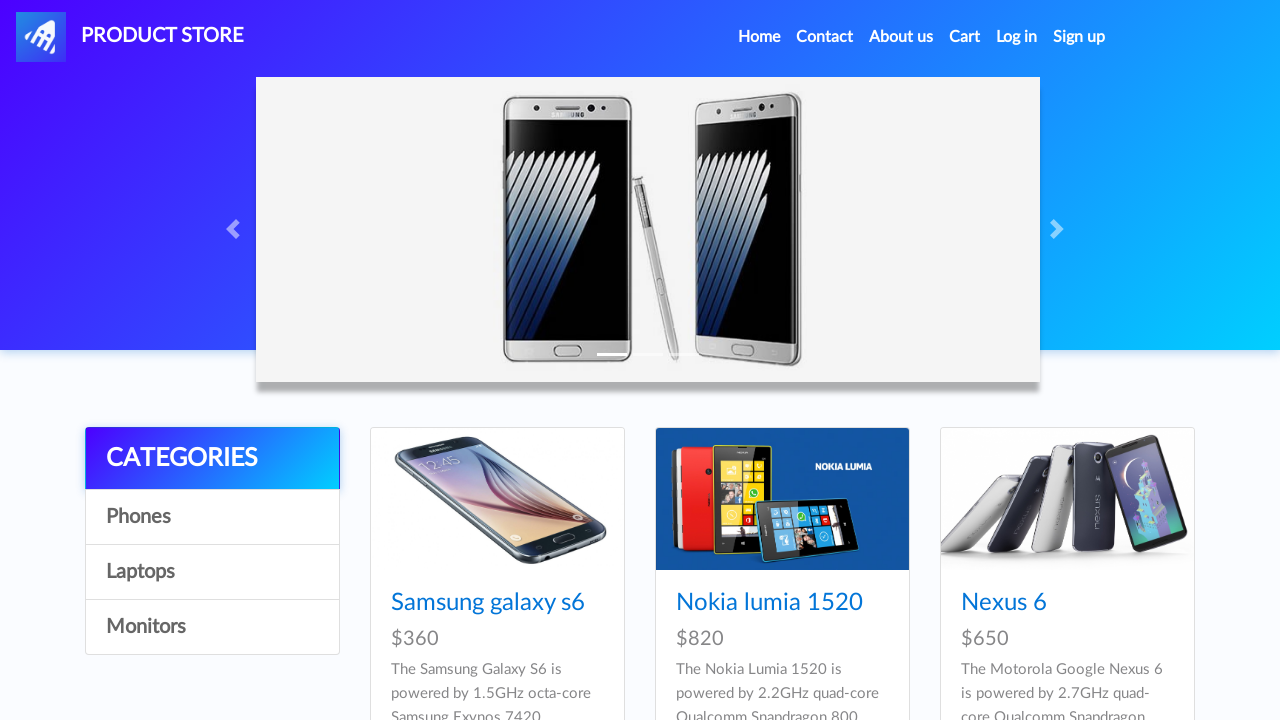

Waited for first product to load on homepage
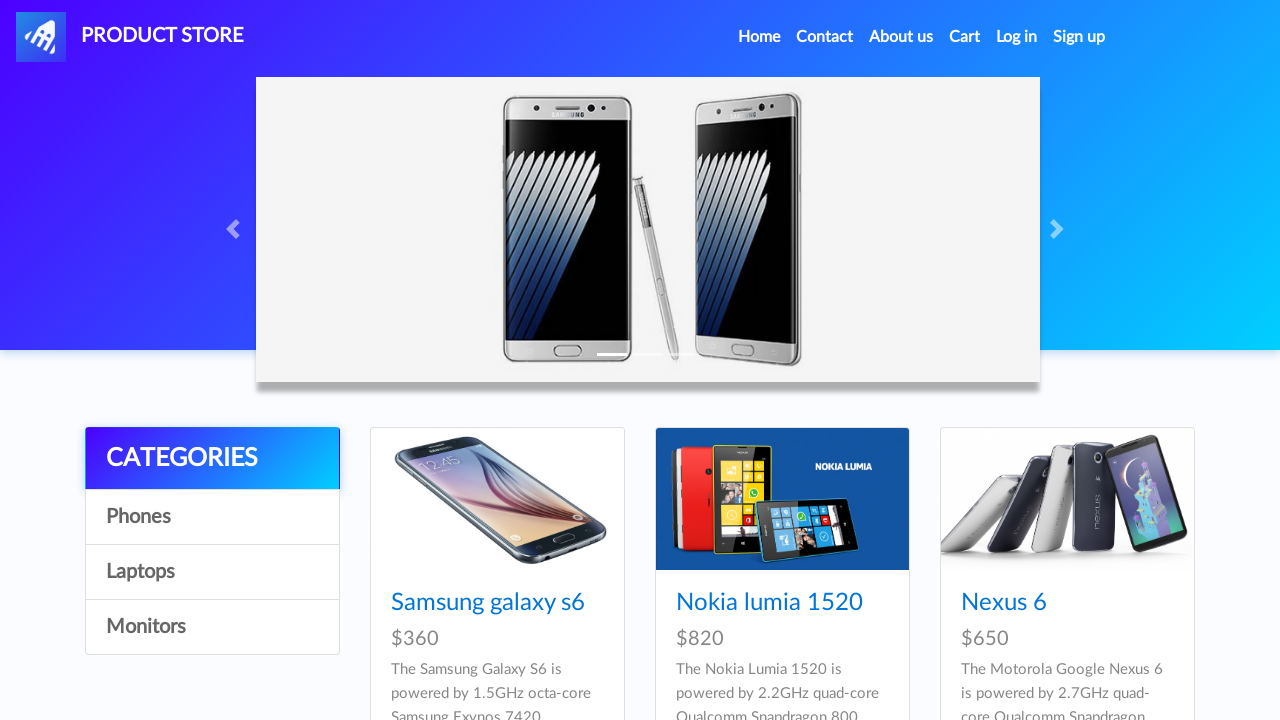

Clicked on first product image at (497, 499) on #tbodyid > div:nth-child(1) > div > a > img
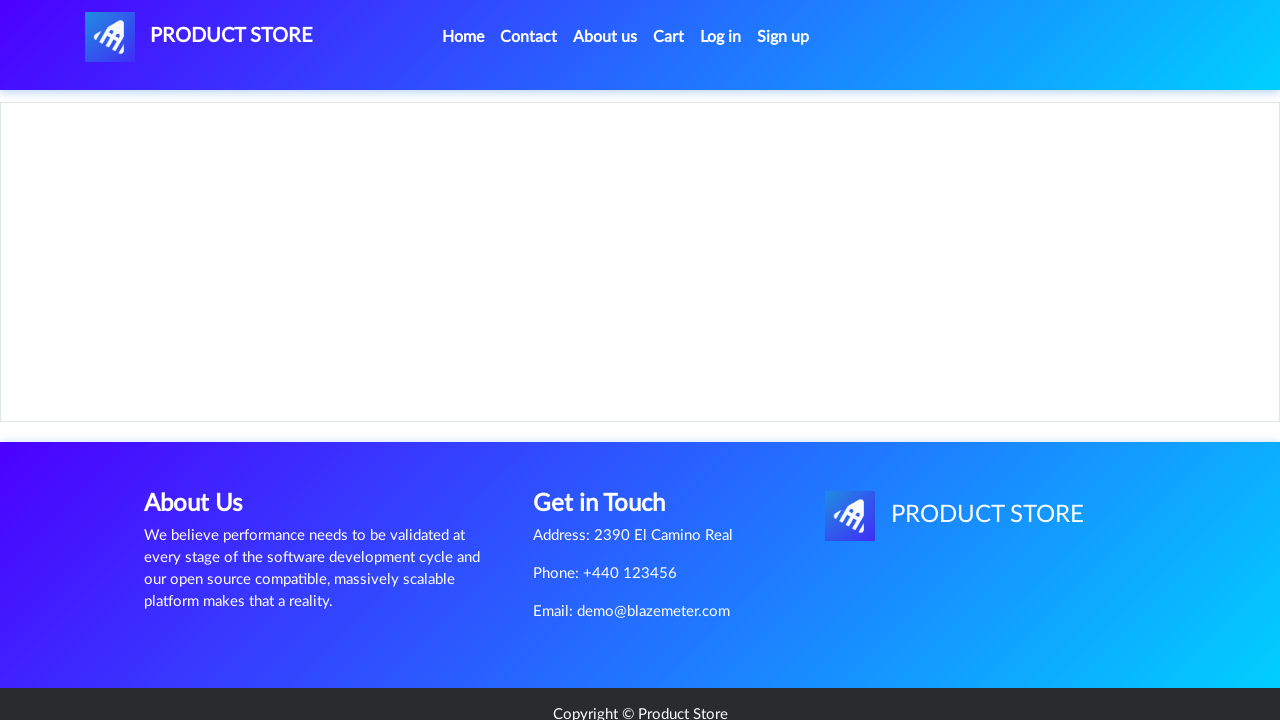

Waited for Add to Cart button to be available on product page
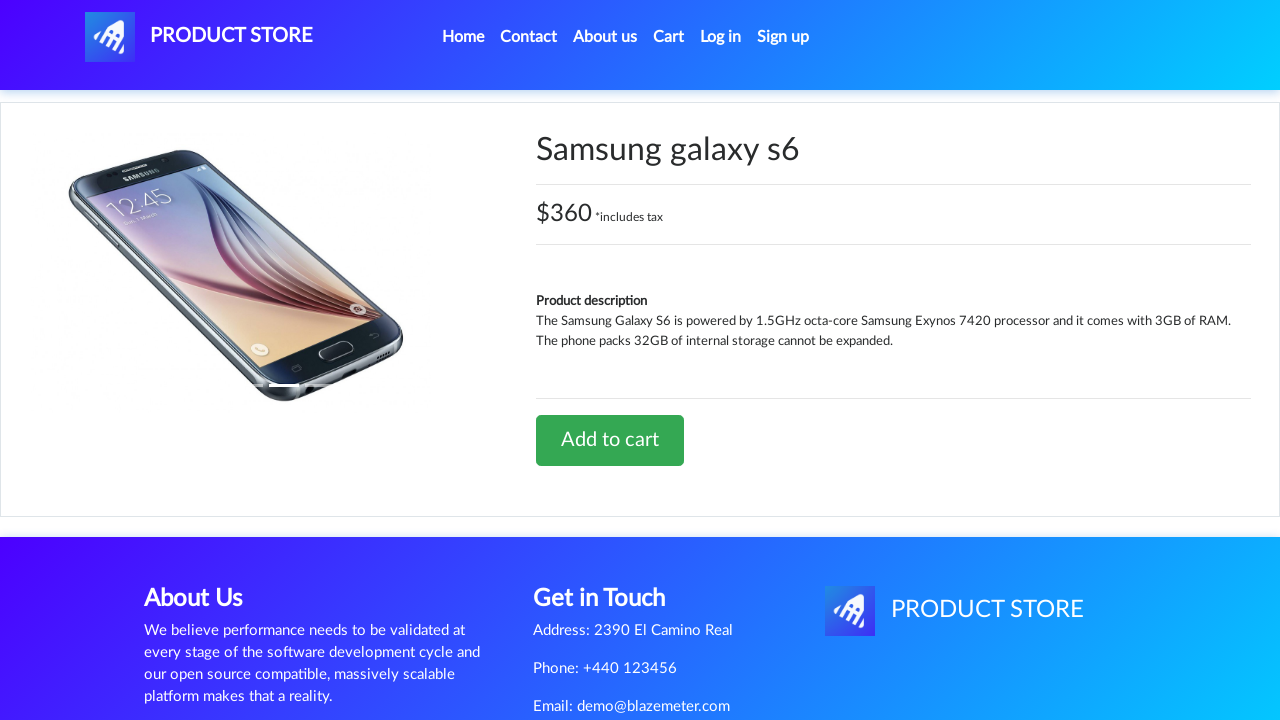

Clicked Add to Cart button at (610, 440) on a[onclick='addToCart(1)']
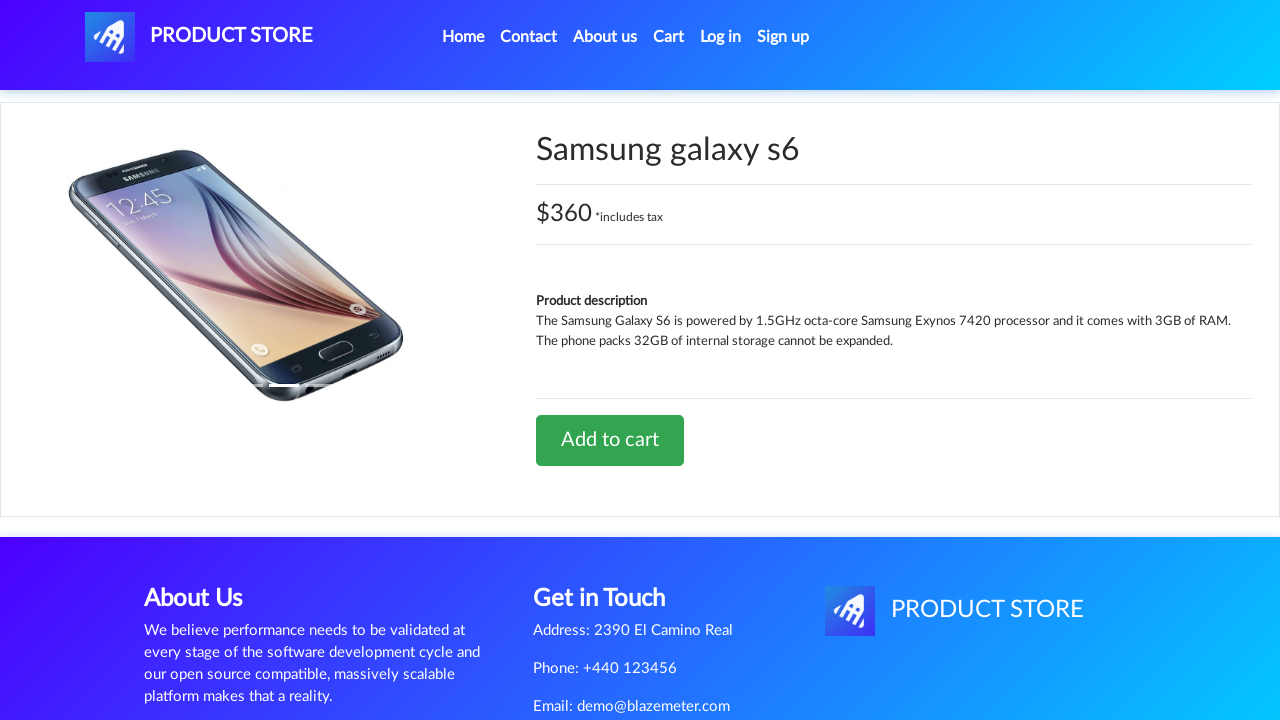

Set up dialog handler to accept confirmation alert
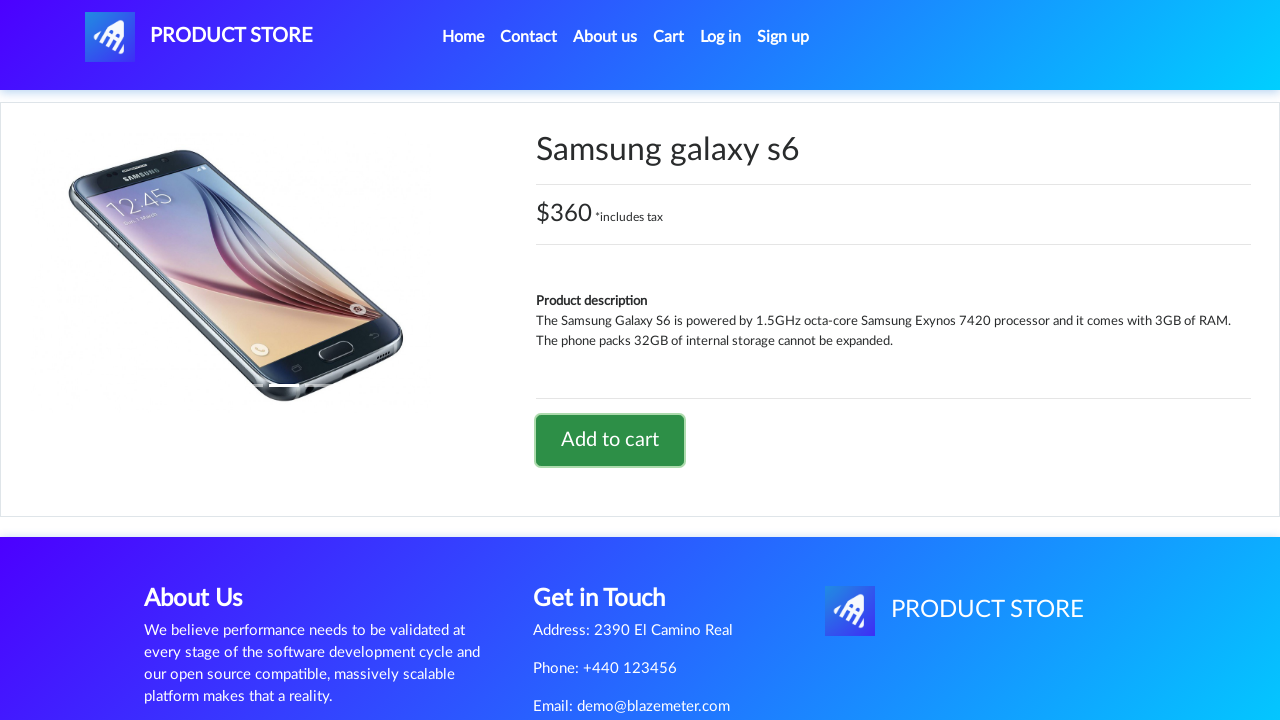

Waited for alert confirmation and product to be added to cart
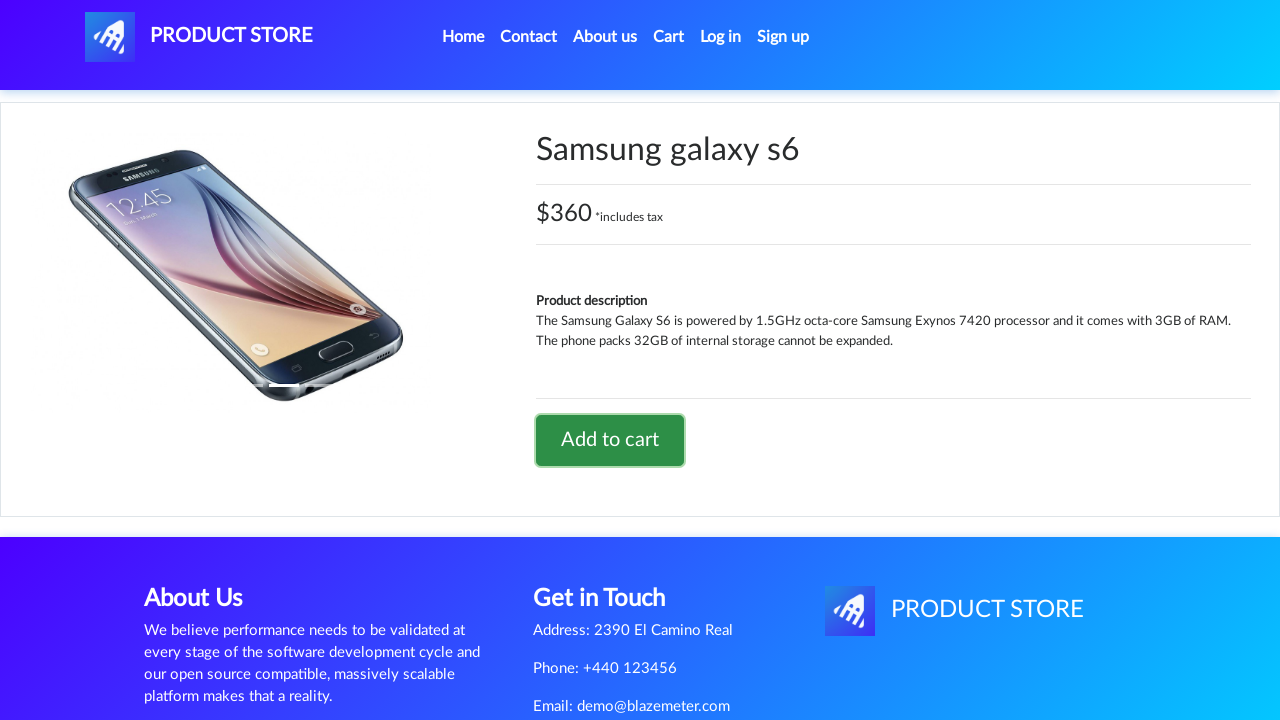

Clicked on Cart link to navigate to shopping cart at (669, 37) on #cartur
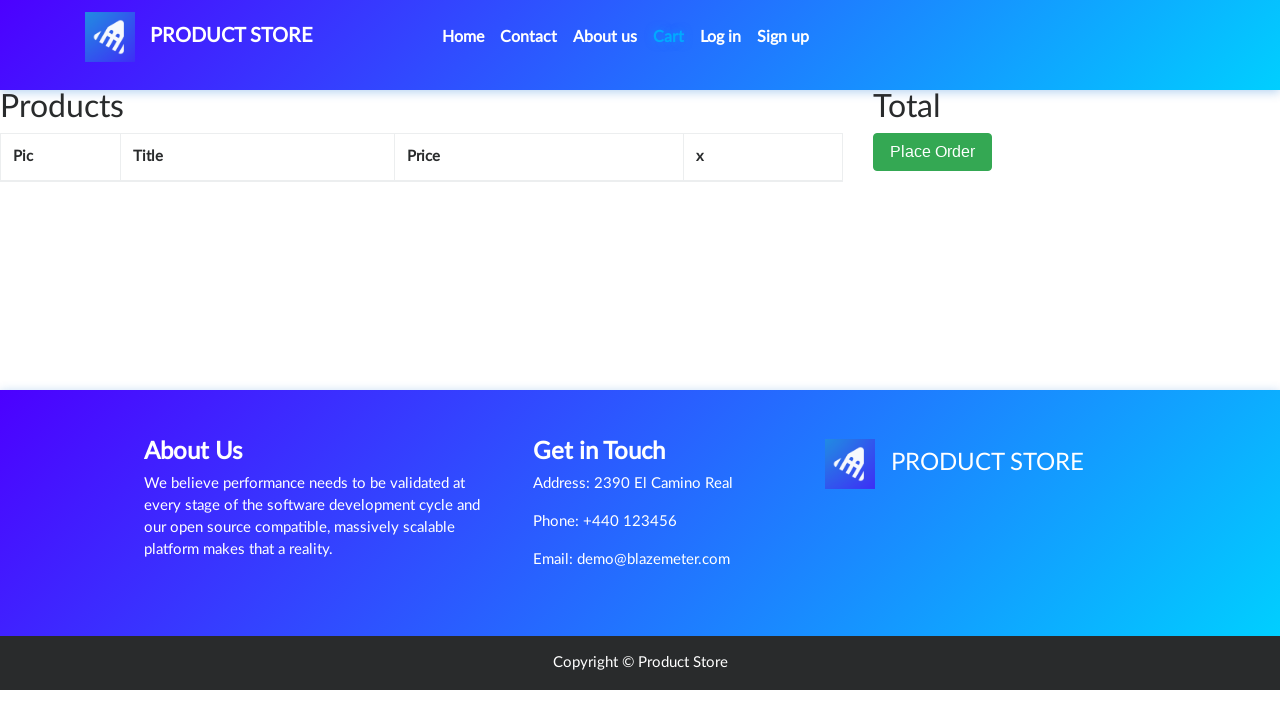

Verified product is displayed in the shopping cart
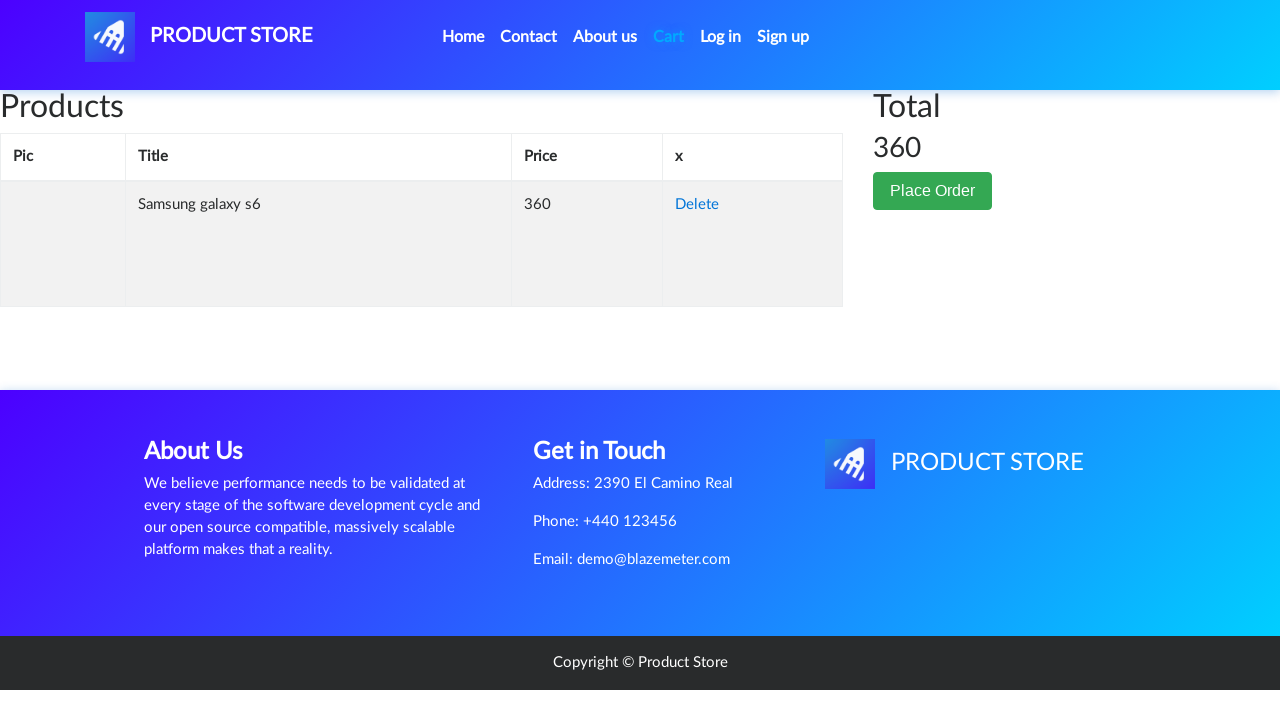

Clicked Delete/Remove button to remove item from cart at (697, 205) on #tbodyid > tr > td:nth-child(4) > a
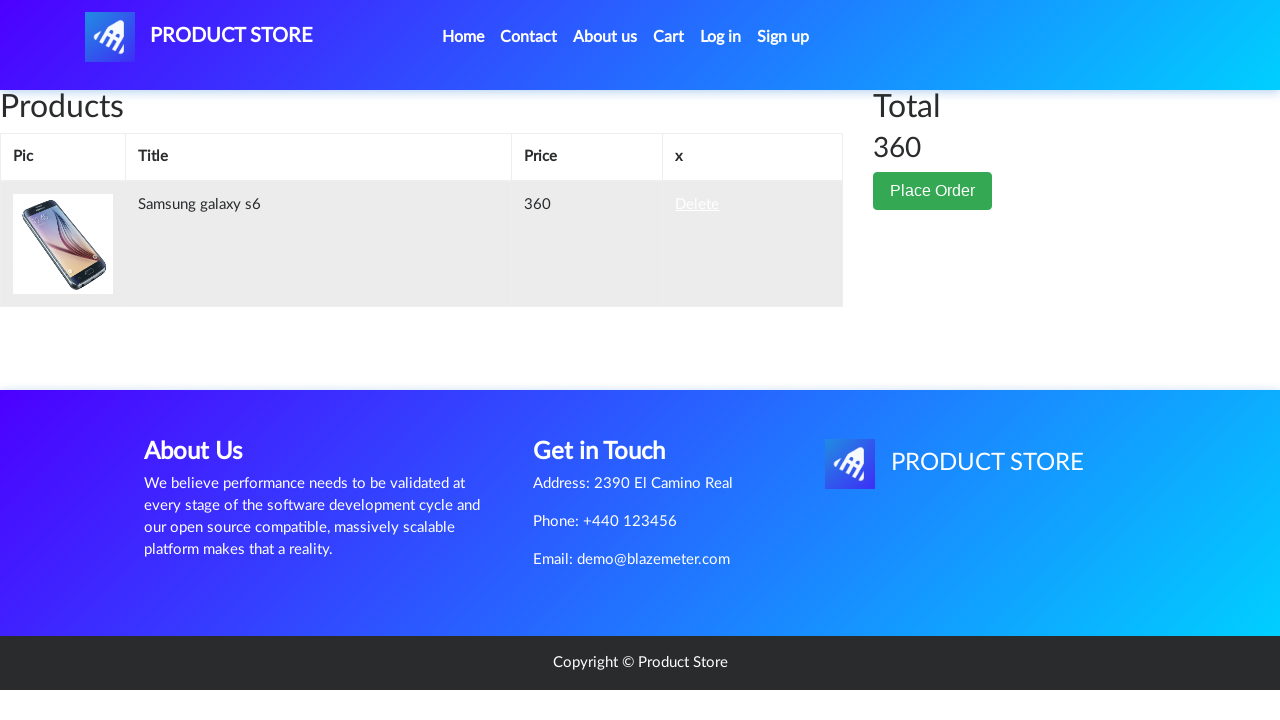

Waited for item removal to be processed
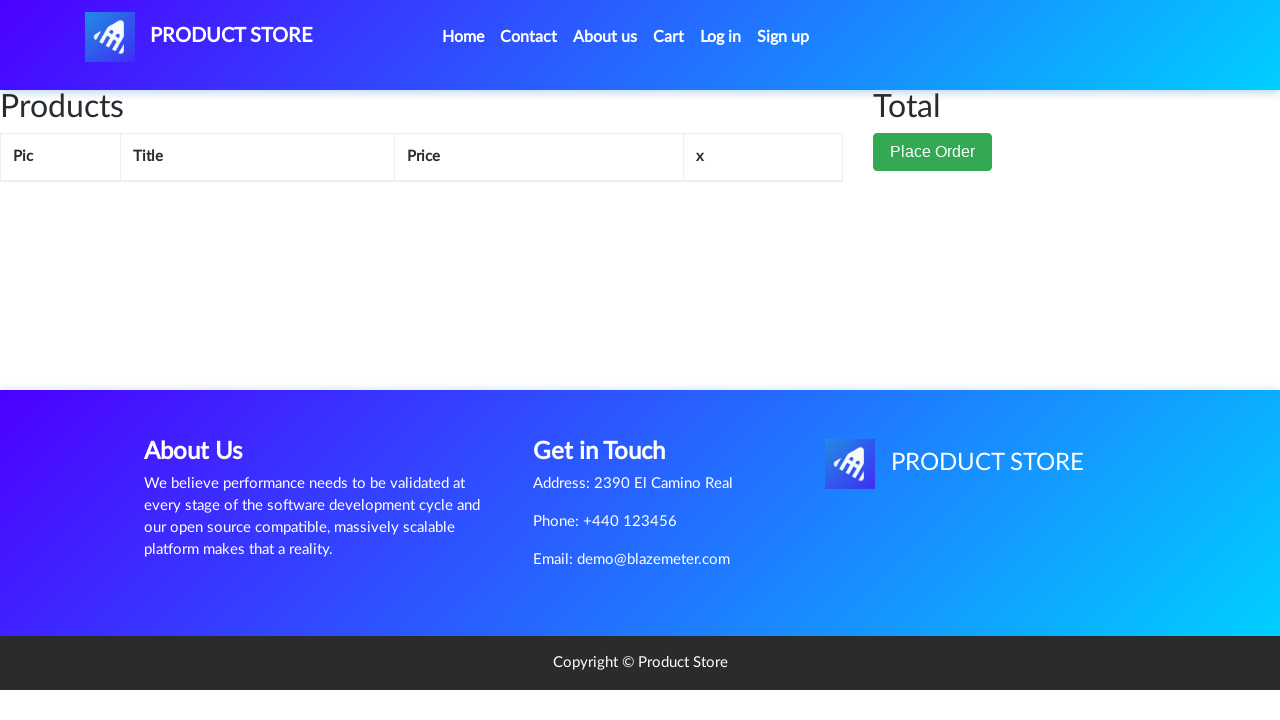

Verified cart is now empty - all items removed successfully
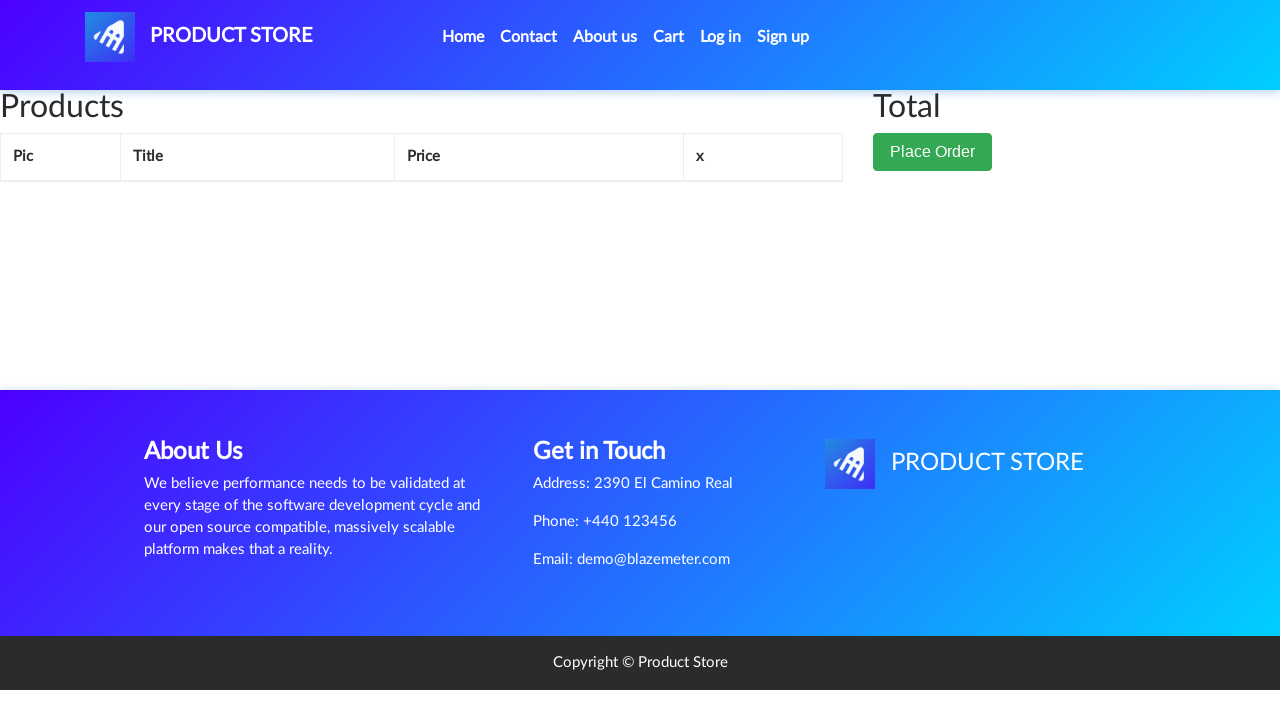

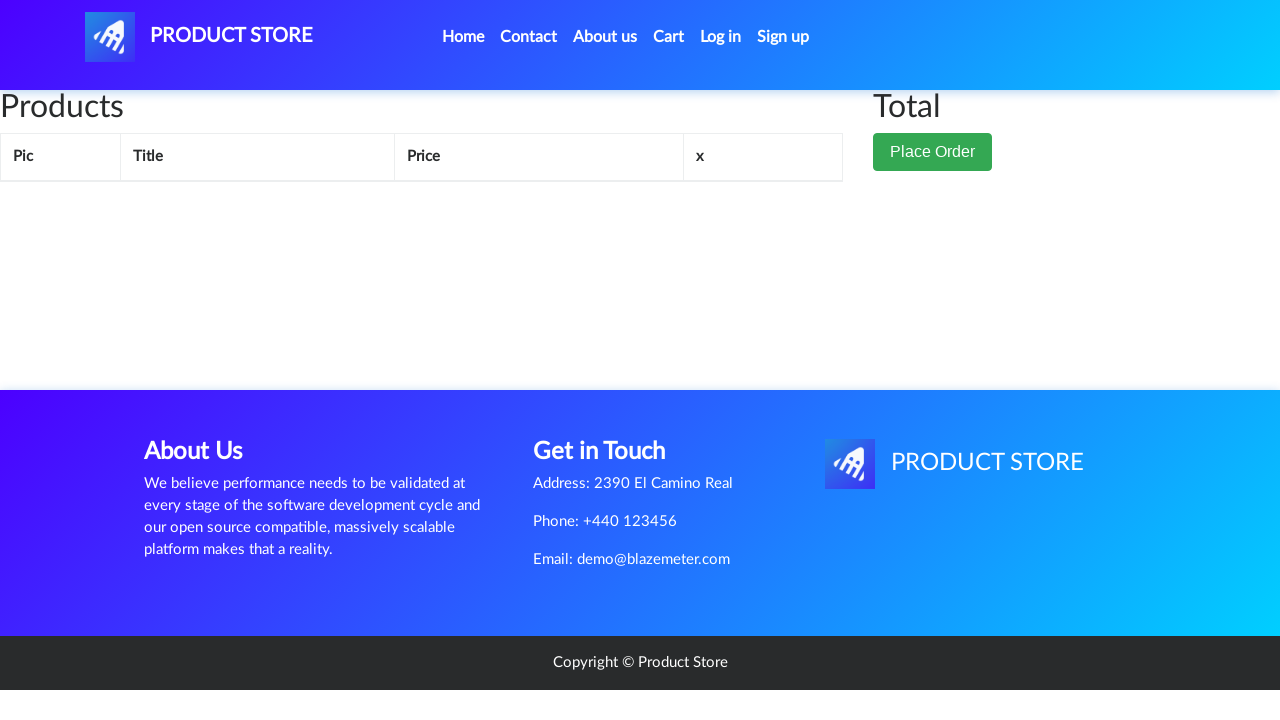